Tests entering a full name into a text input field on the letcode.in edit page

Starting URL: https://letcode.in/edit

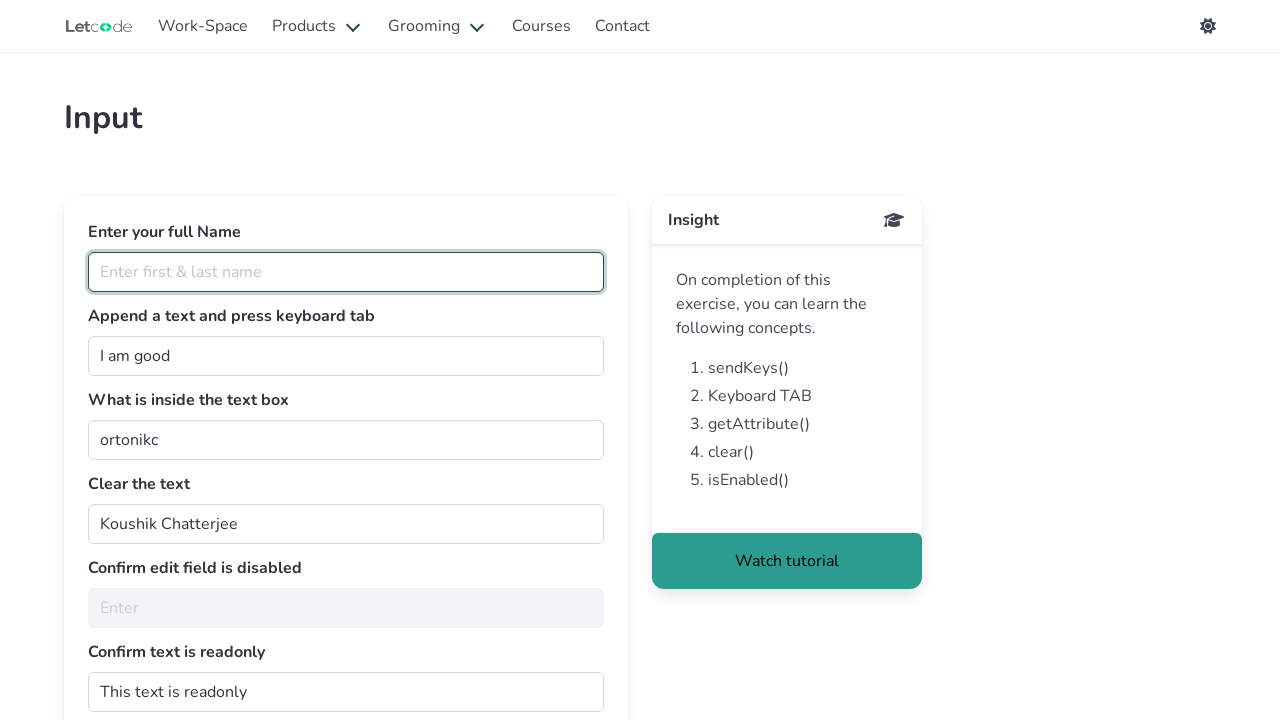

Entered full name 'koushik chatterjee' into the fullName input field on #fullName
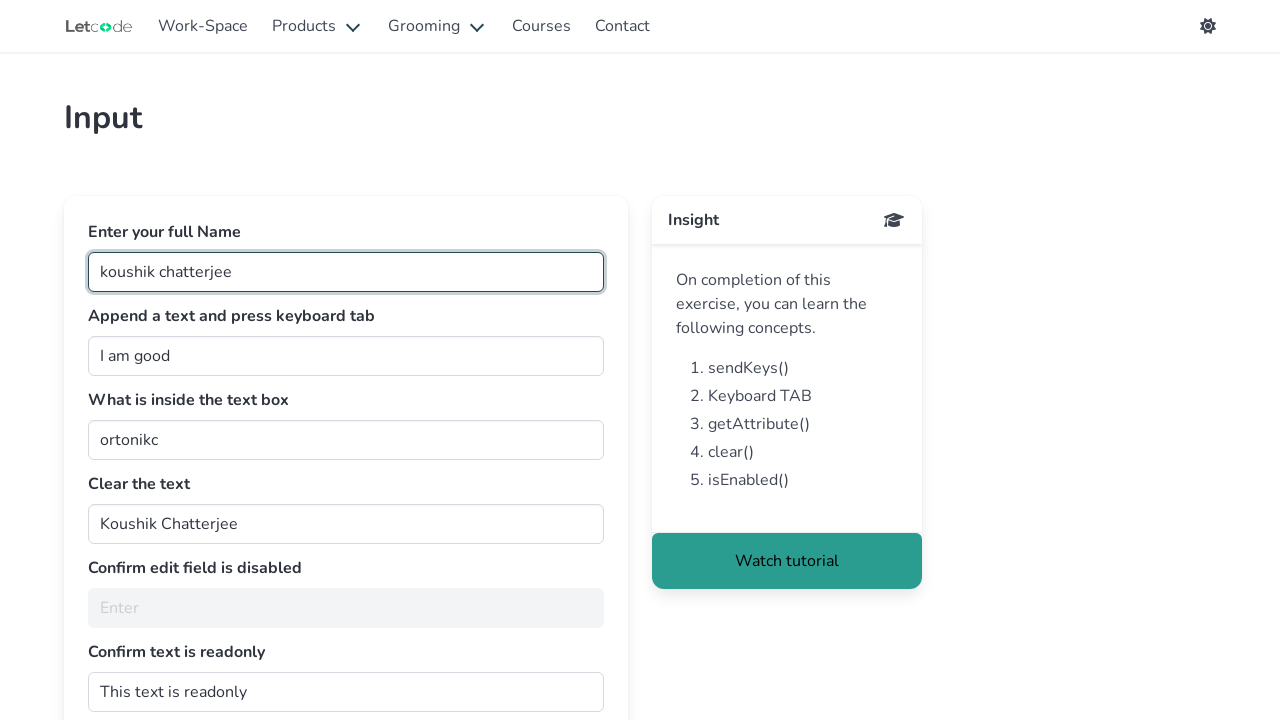

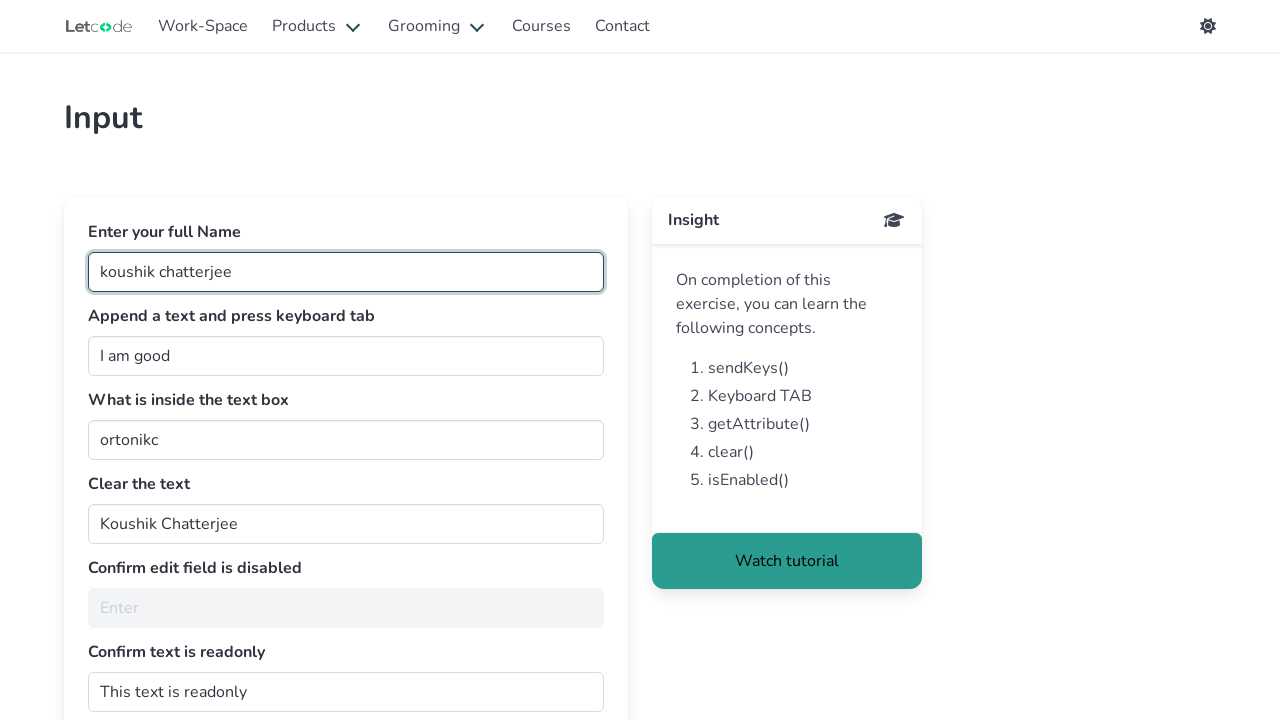